Tests right-click context menu functionality by performing a right-click action on an element, selecting an option from the context menu, and handling the resulting alert

Starting URL: https://swisnl.github.io/jQuery-contextMenu/demo.html

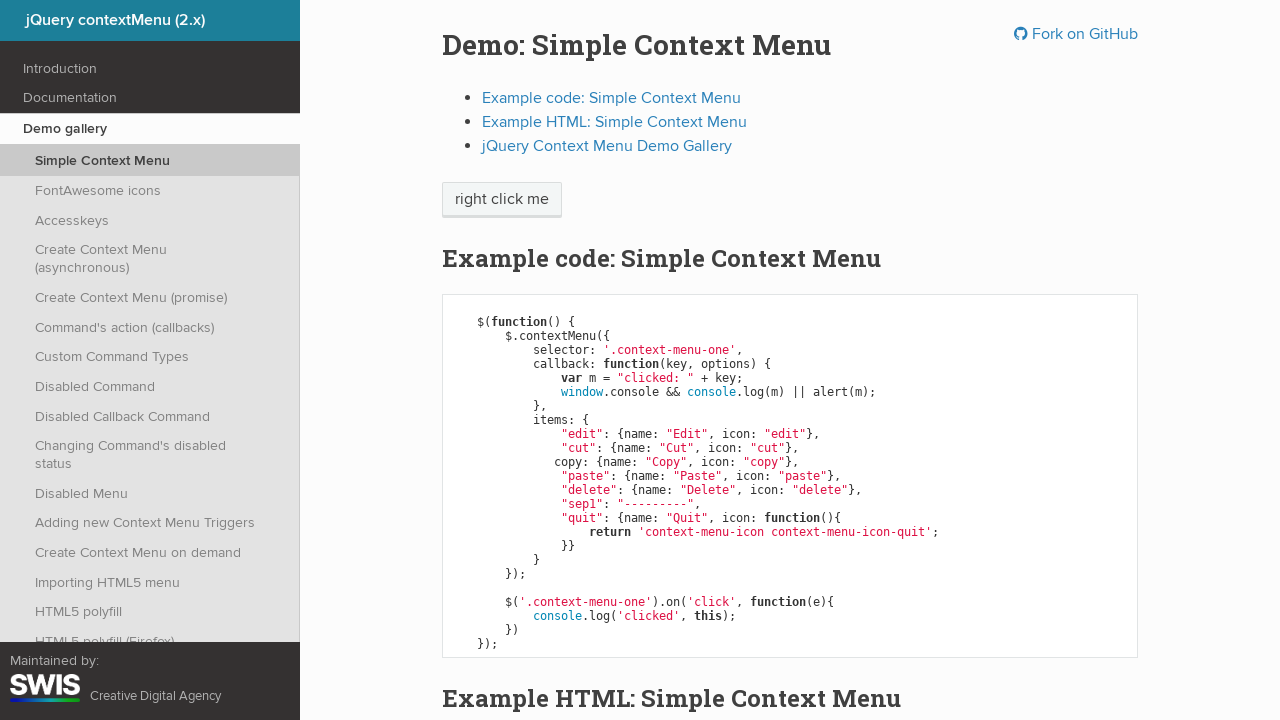

Located the 'right click me' element
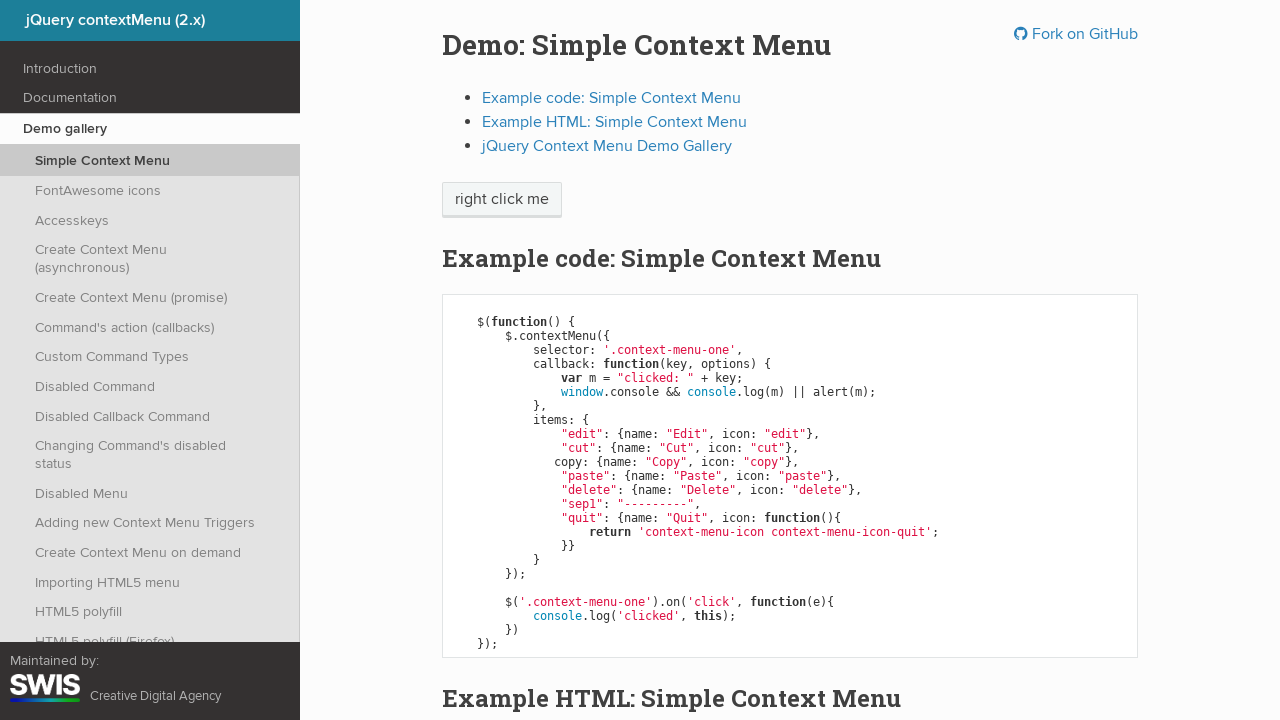

Right-clicked on the element to open context menu at (502, 200) on xpath=//span[contains(text(), 'right click me')]
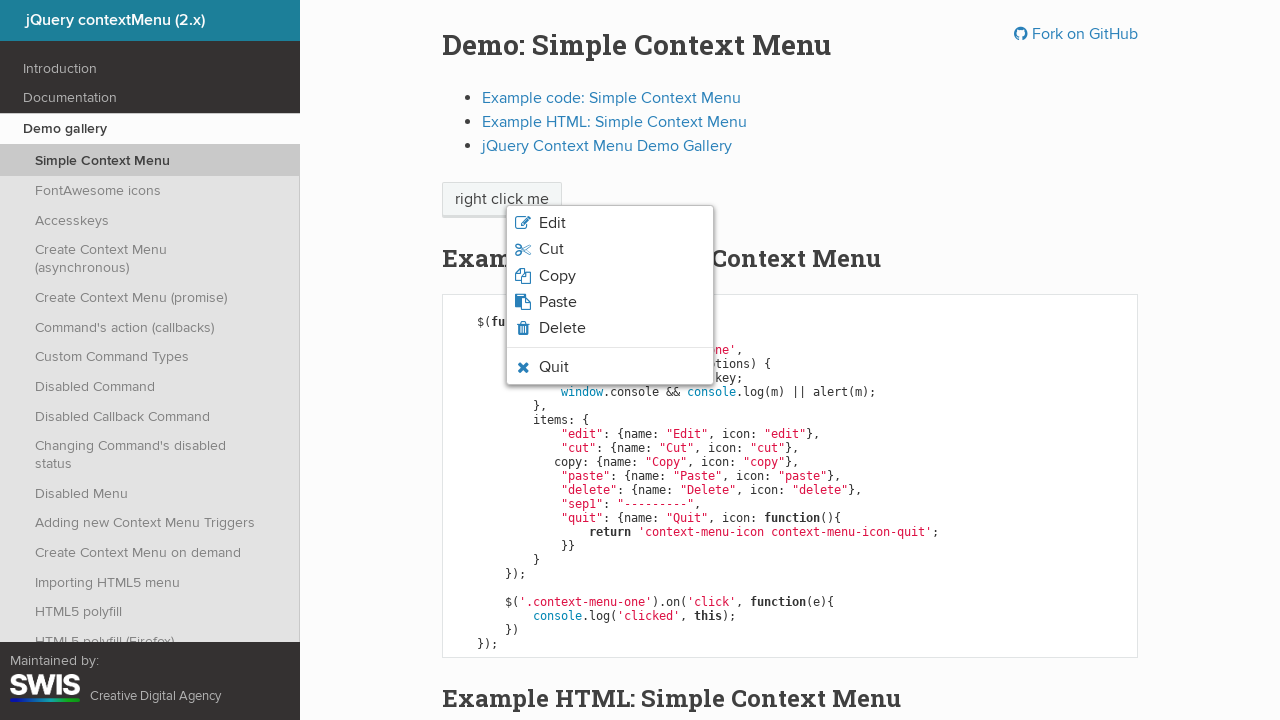

Clicked the third option in the context menu at (610, 276) on xpath=//ul[@class='context-menu-list context-menu-root']/li[3]
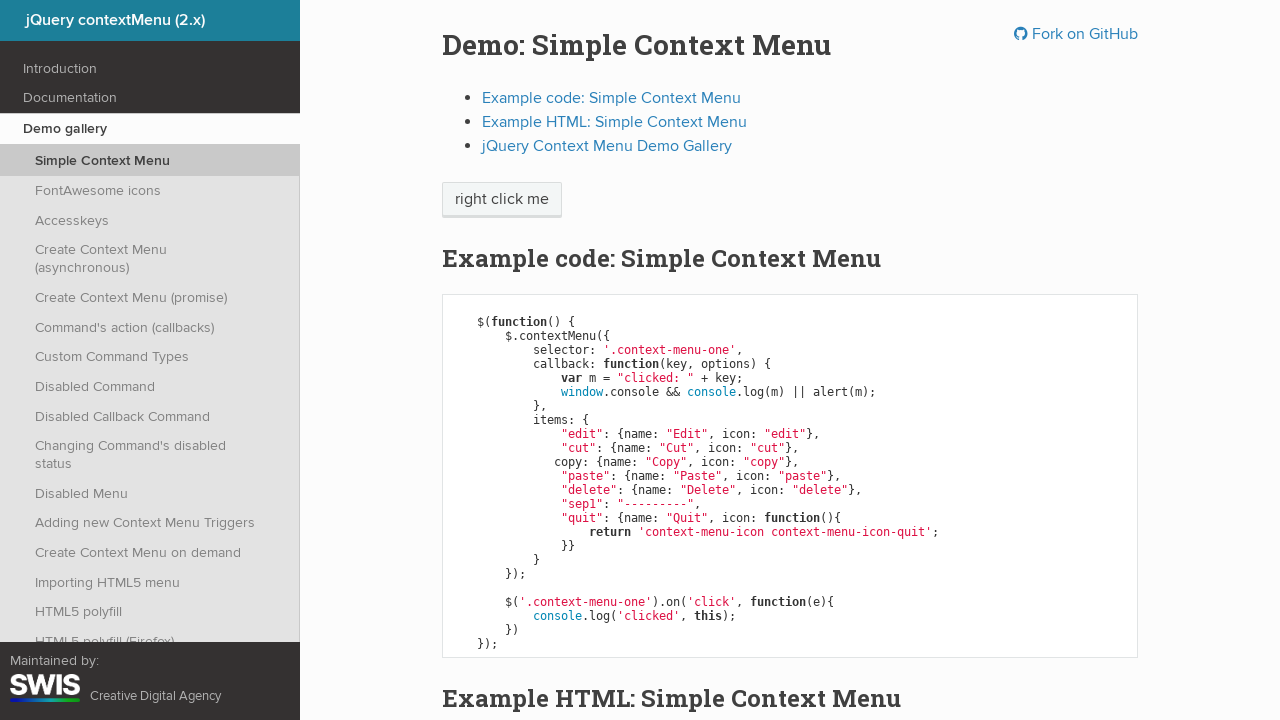

Set up dialog handler to accept alerts
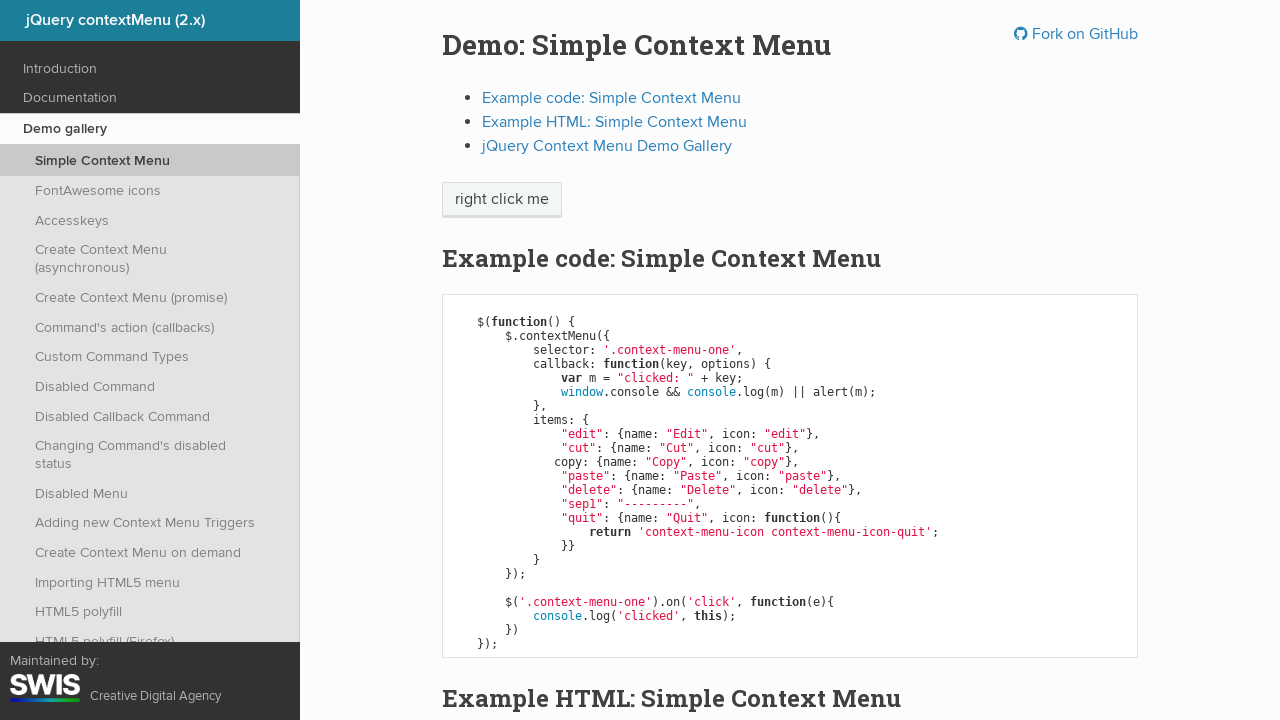

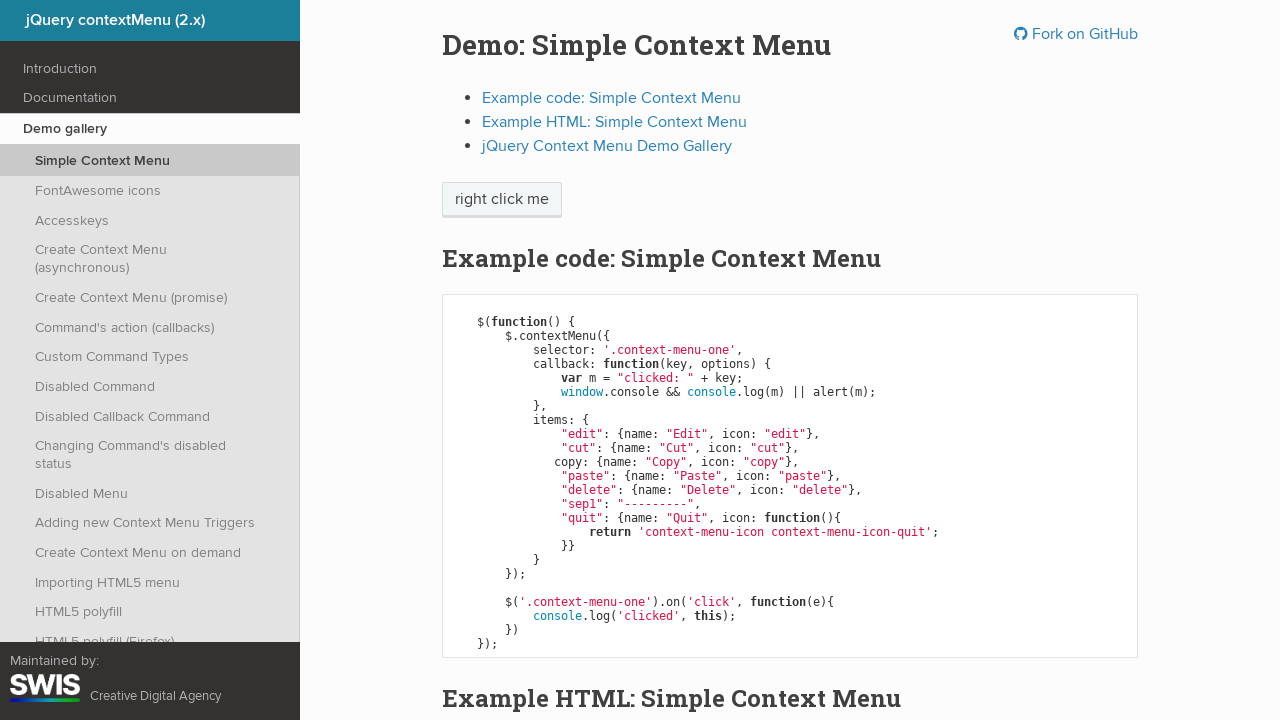